Tests user registration form by filling in first name, last name, username, and password fields, then submitting the form

Starting URL: https://demoqa.com/register

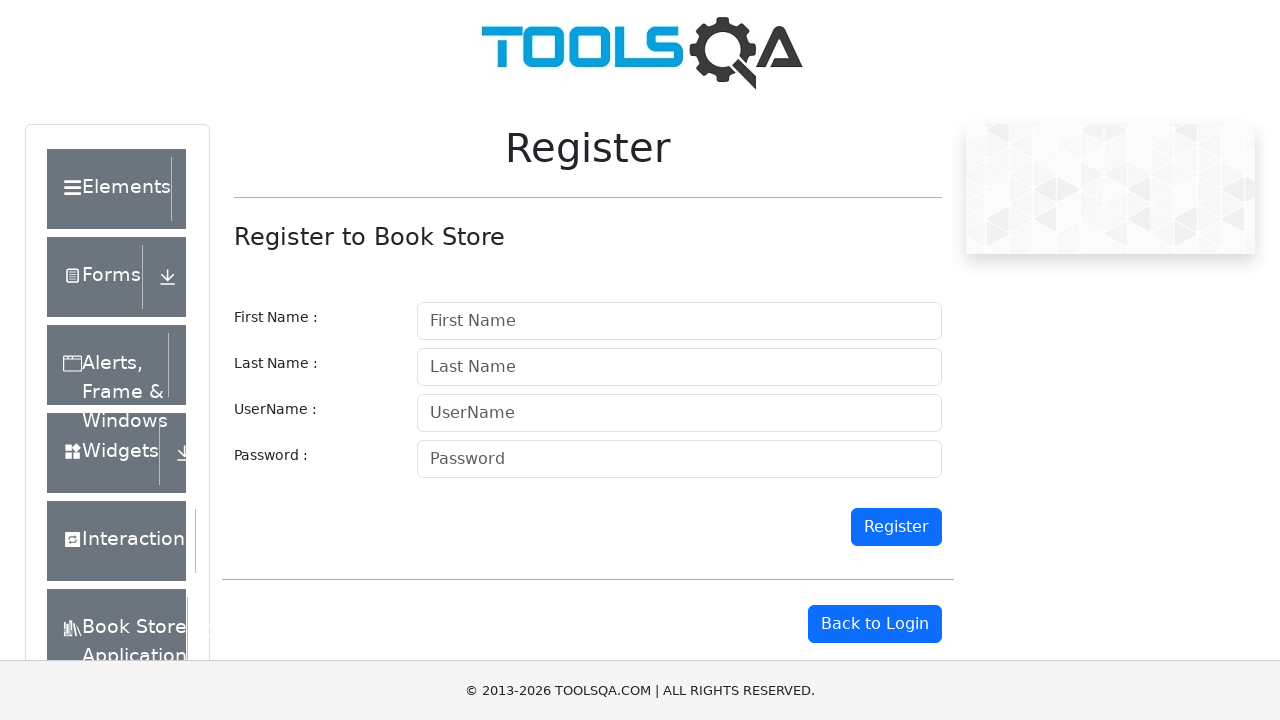

Filled first name field with 'Sasa' on input#firstname
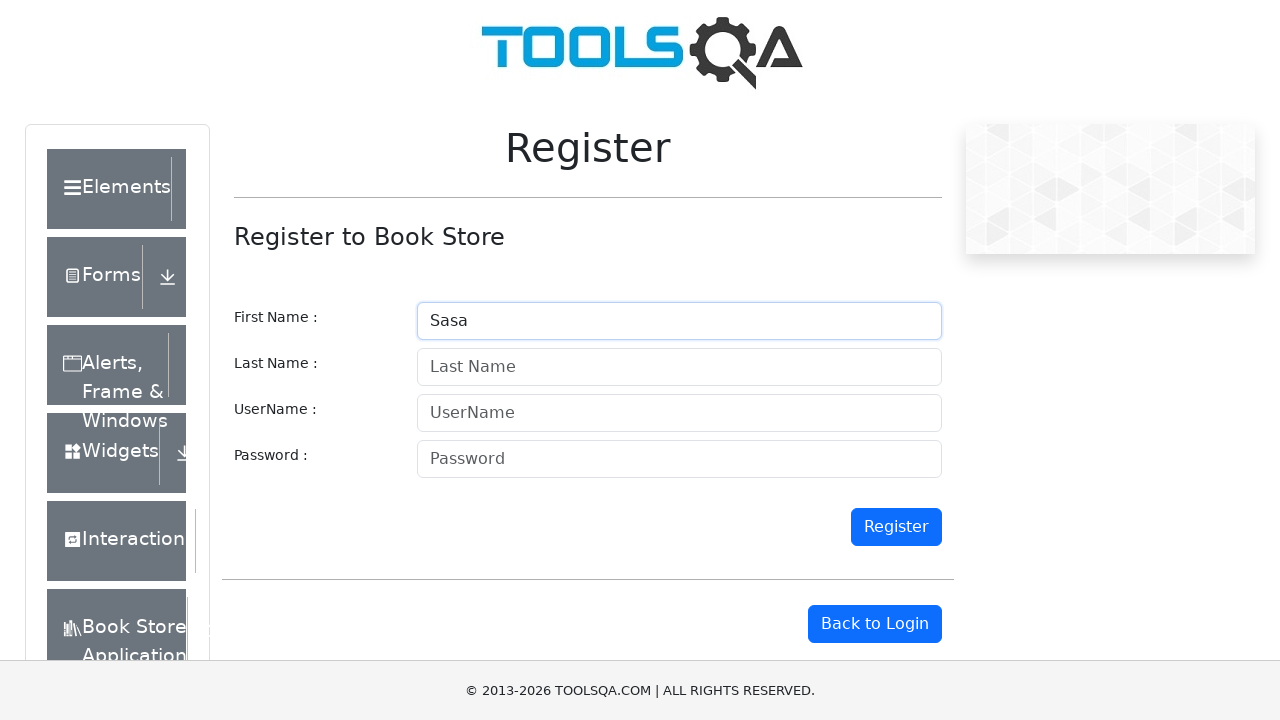

Filled last name field with 'Prokopijevic' on input#lastname
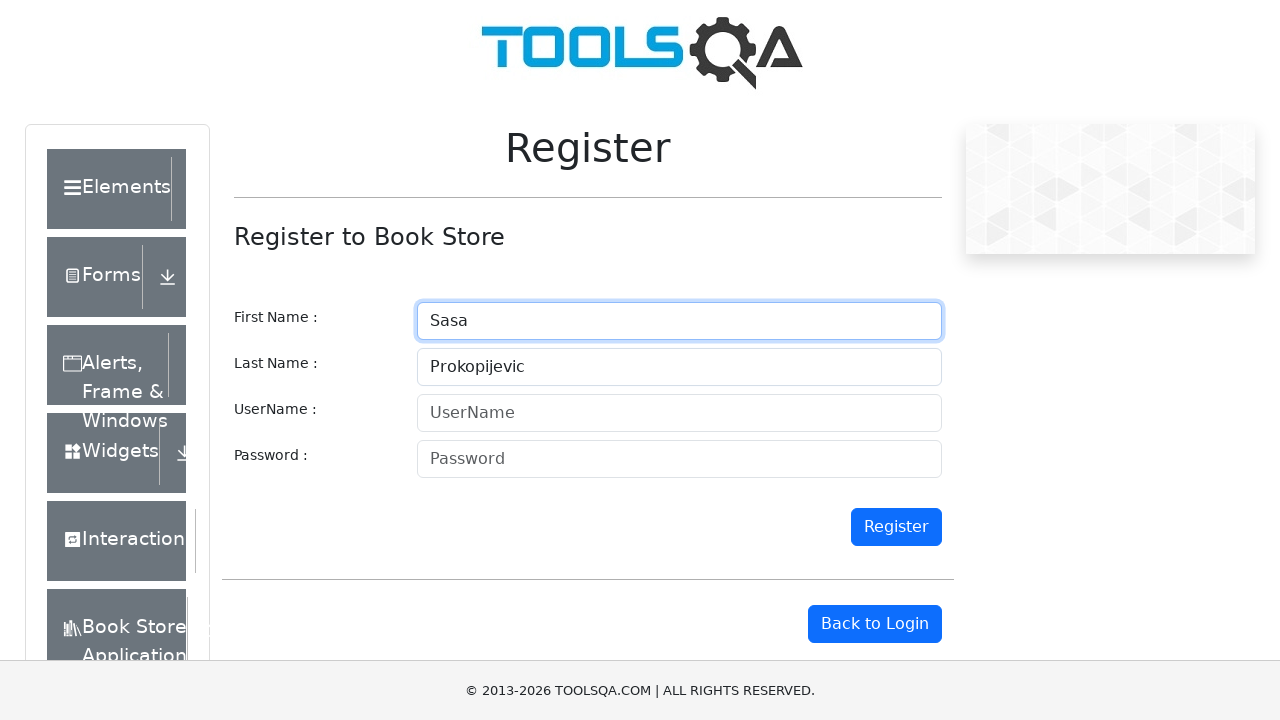

Filled username field with 'salesaiyan' on input#userName
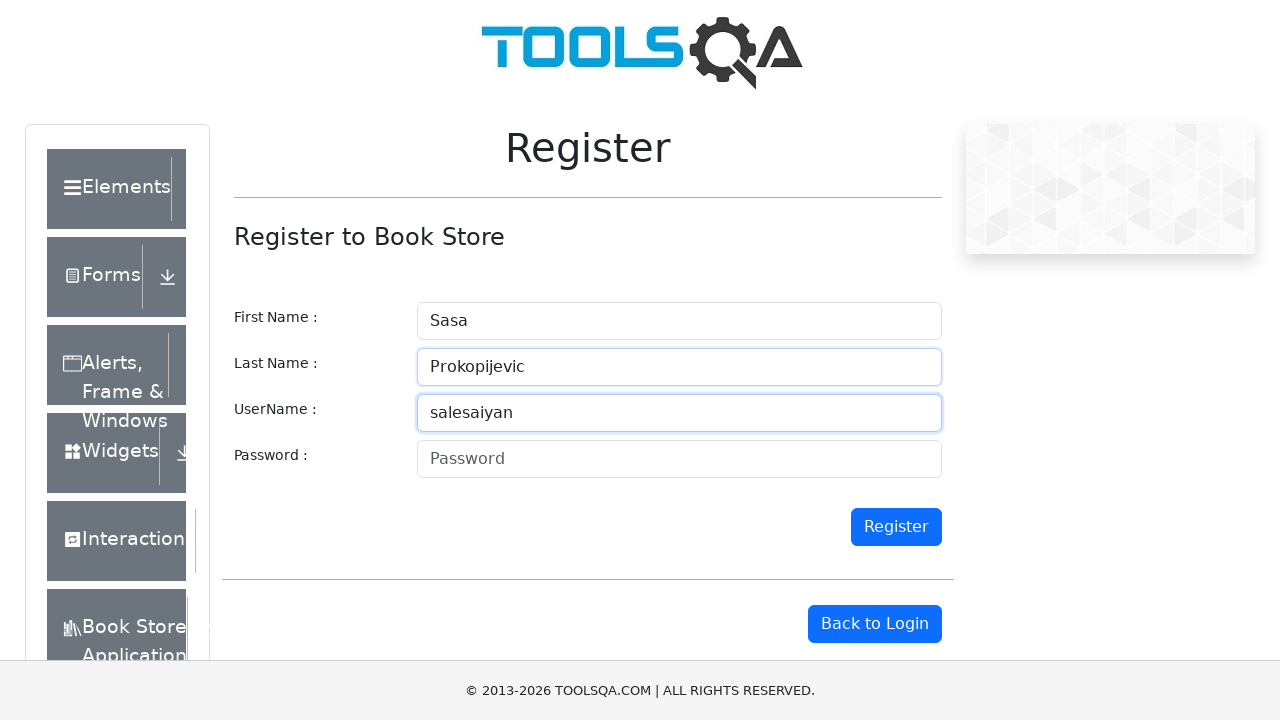

Filled password field with 'Sasa12345@' on input#password
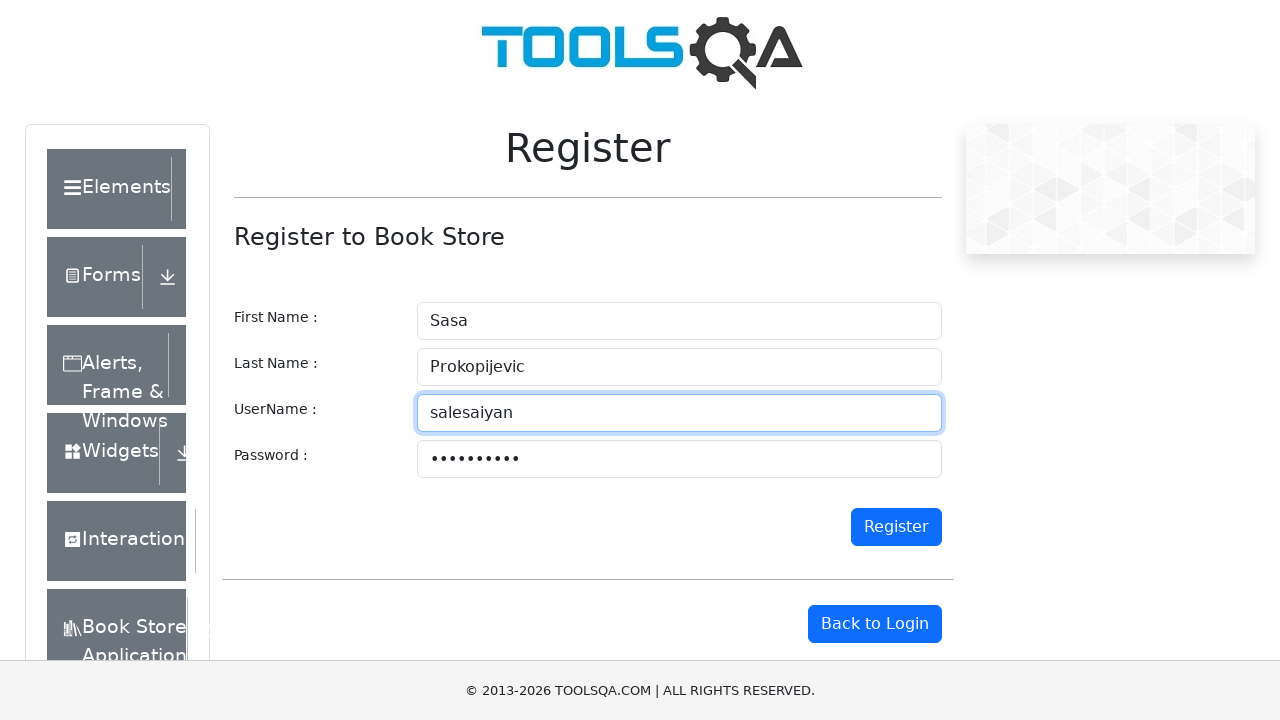

Clicked register button to submit form at (896, 527) on button#register
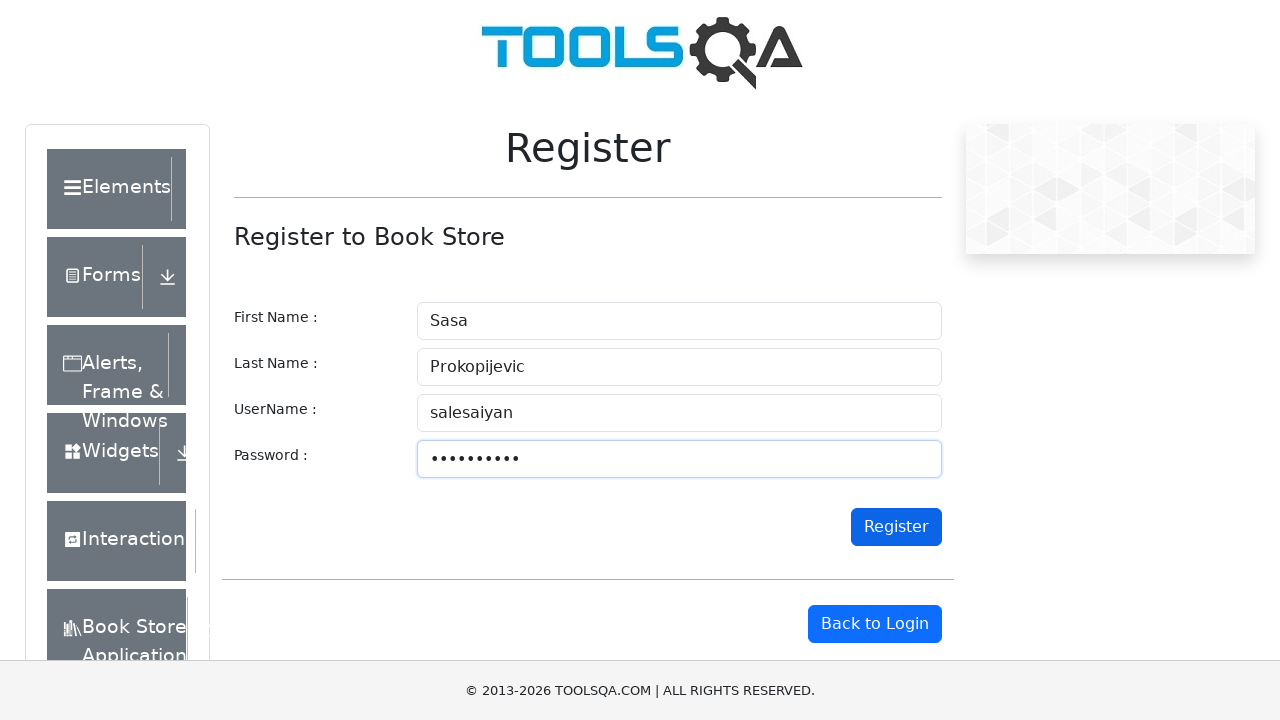

Accepted alert dialog
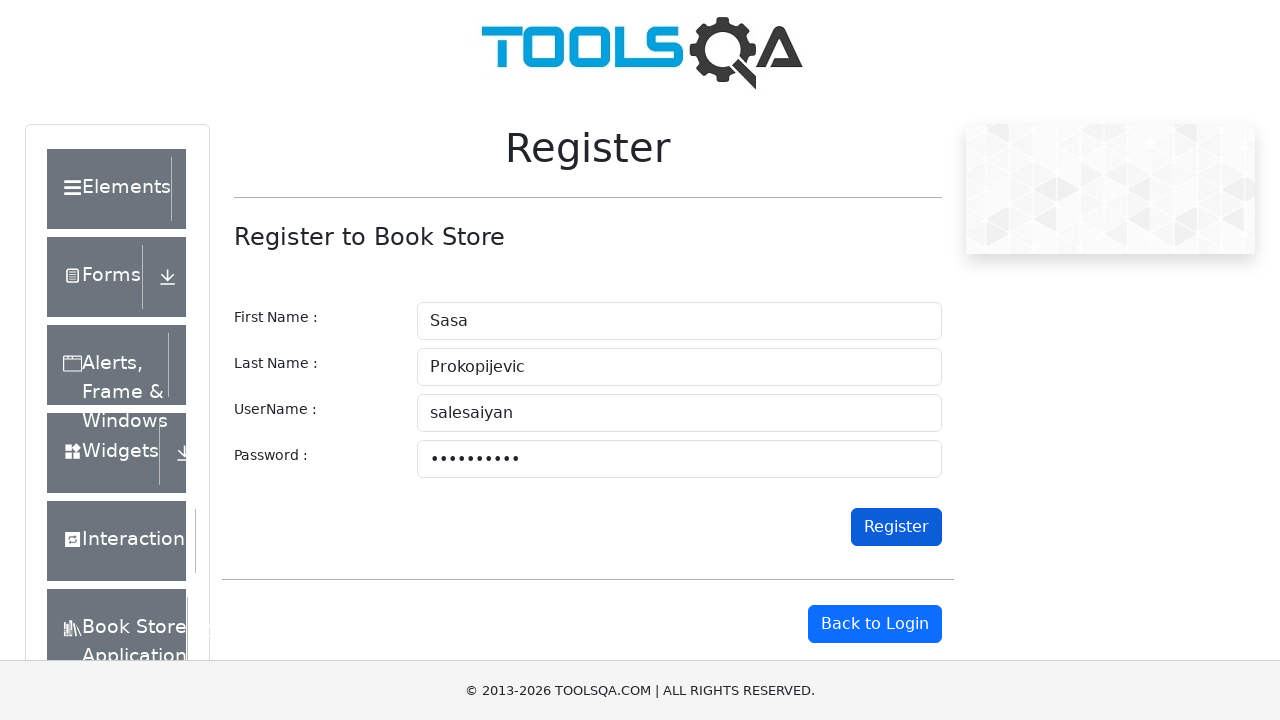

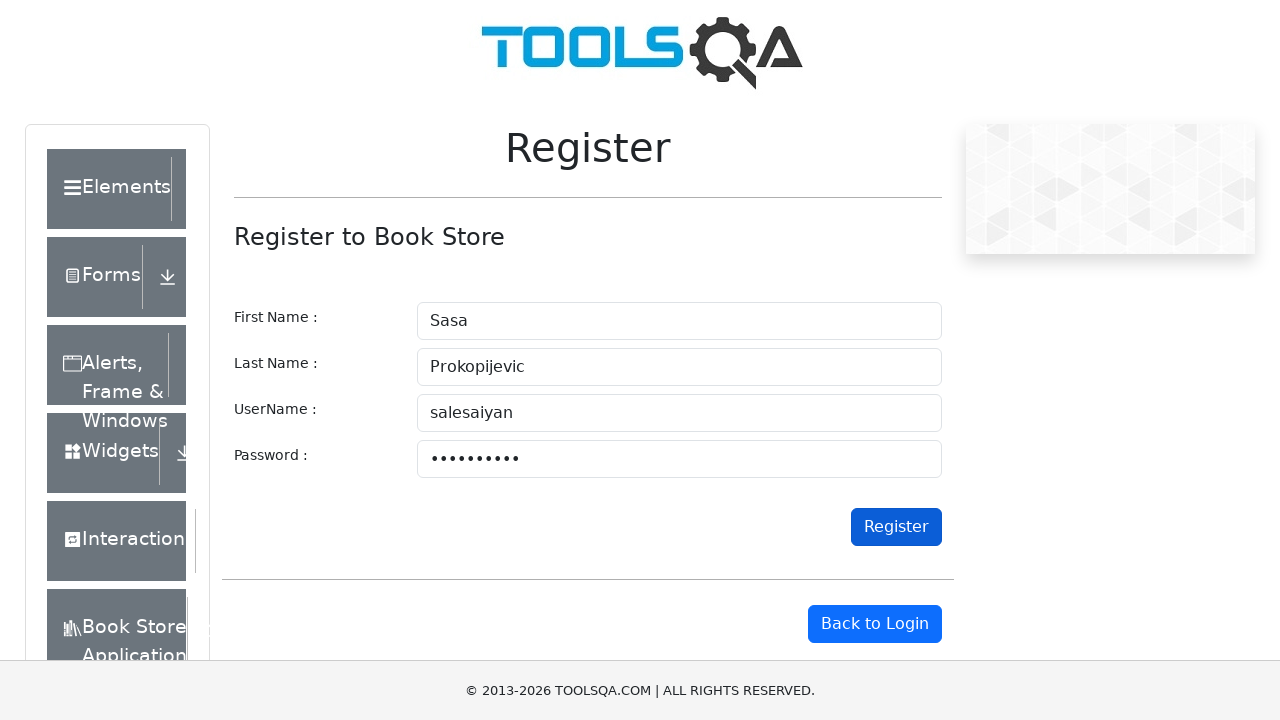